Tests multi-tab browser functionality by opening a new tab, navigating to a different page, extracting text from a course link, then switching back to the original tab and filling that text into a form field.

Starting URL: https://rahulshettyacademy.com/angularpractice/

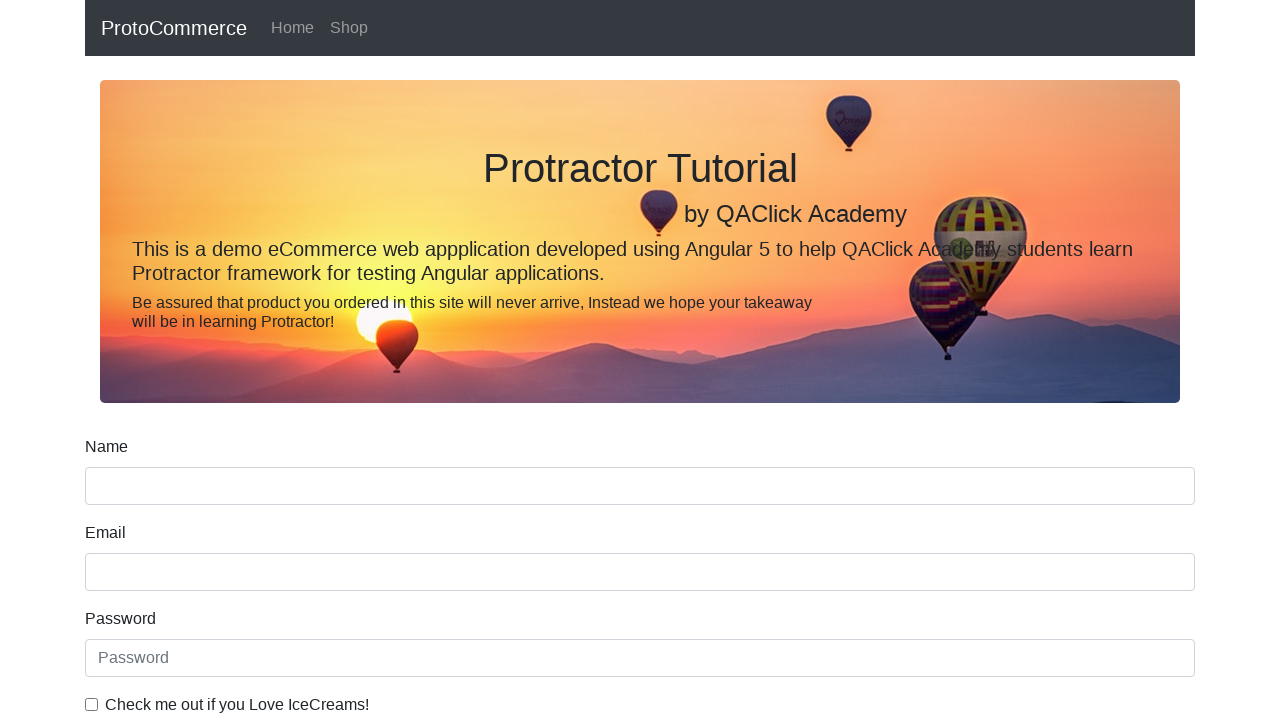

Opened a new browser tab
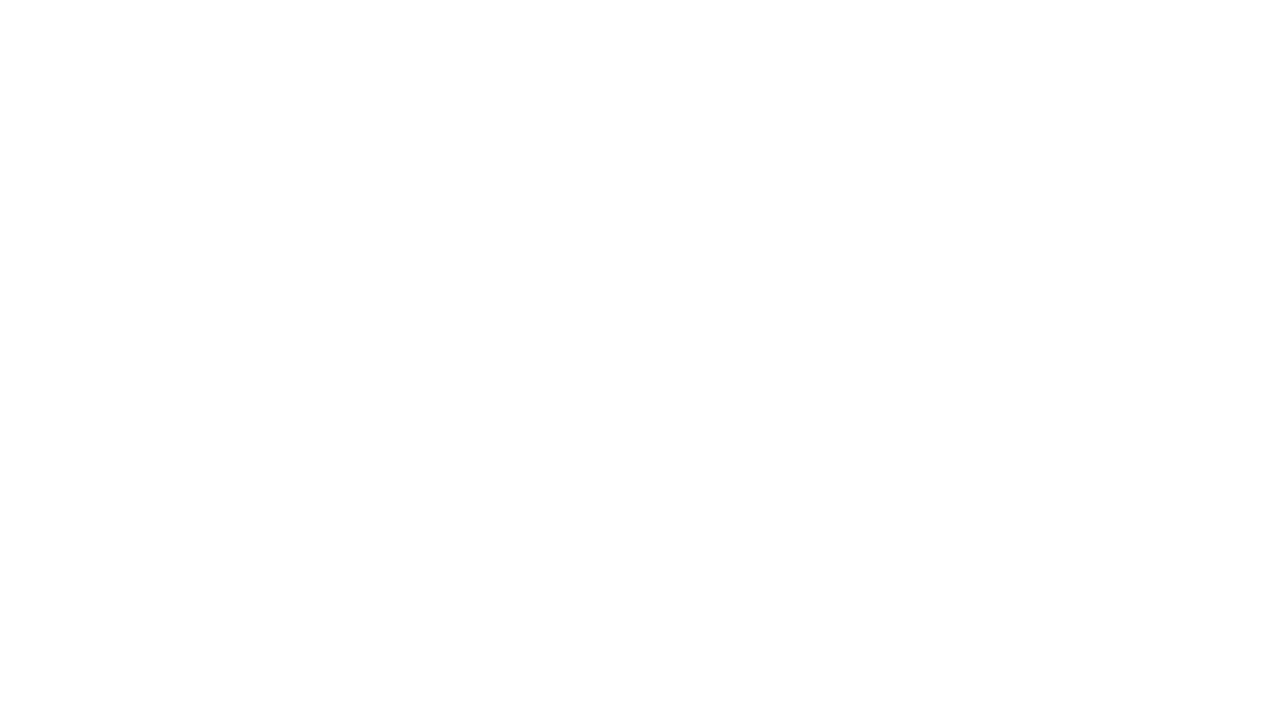

Navigated to https://rahulshettyacademy.com/ in new tab
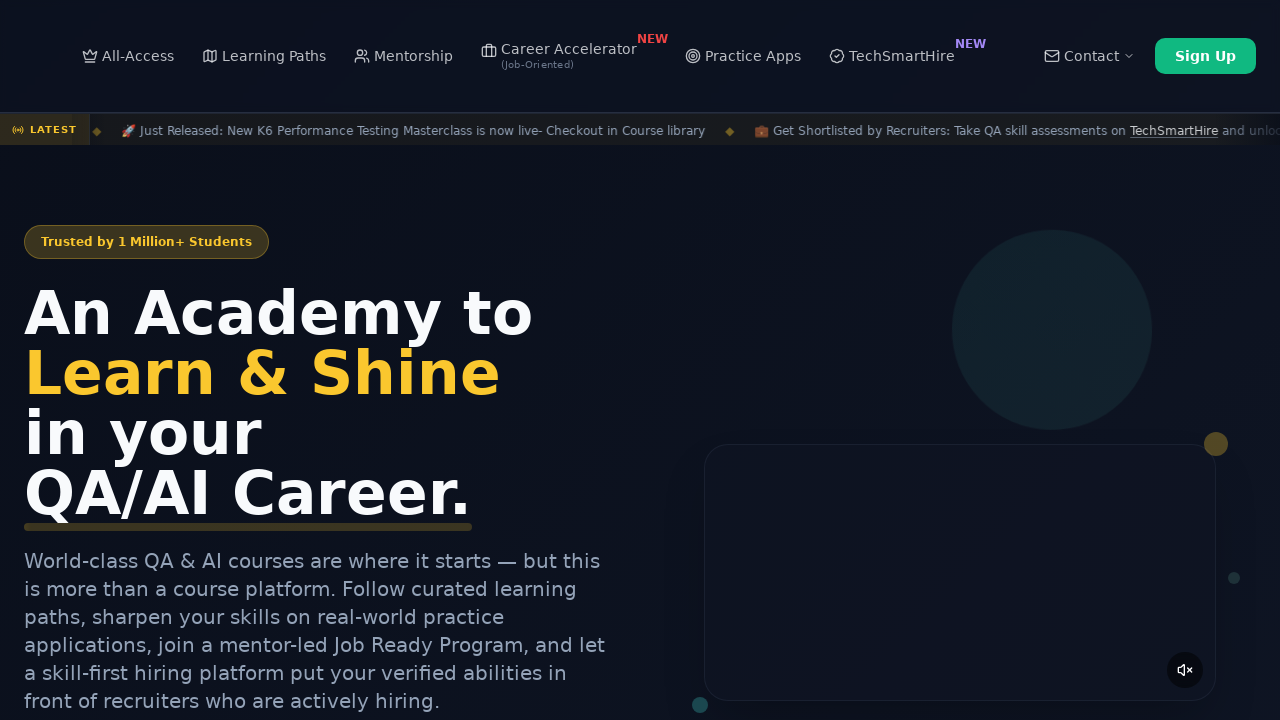

Course links loaded on the page
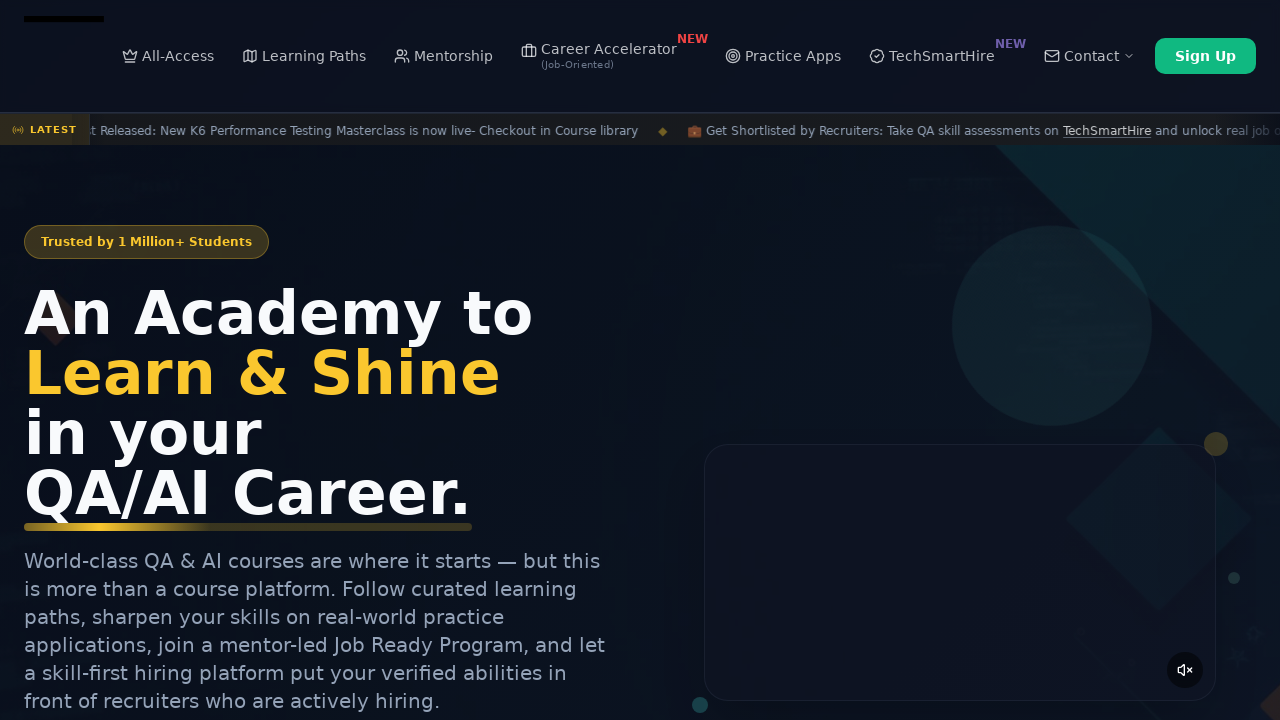

Located all course link elements
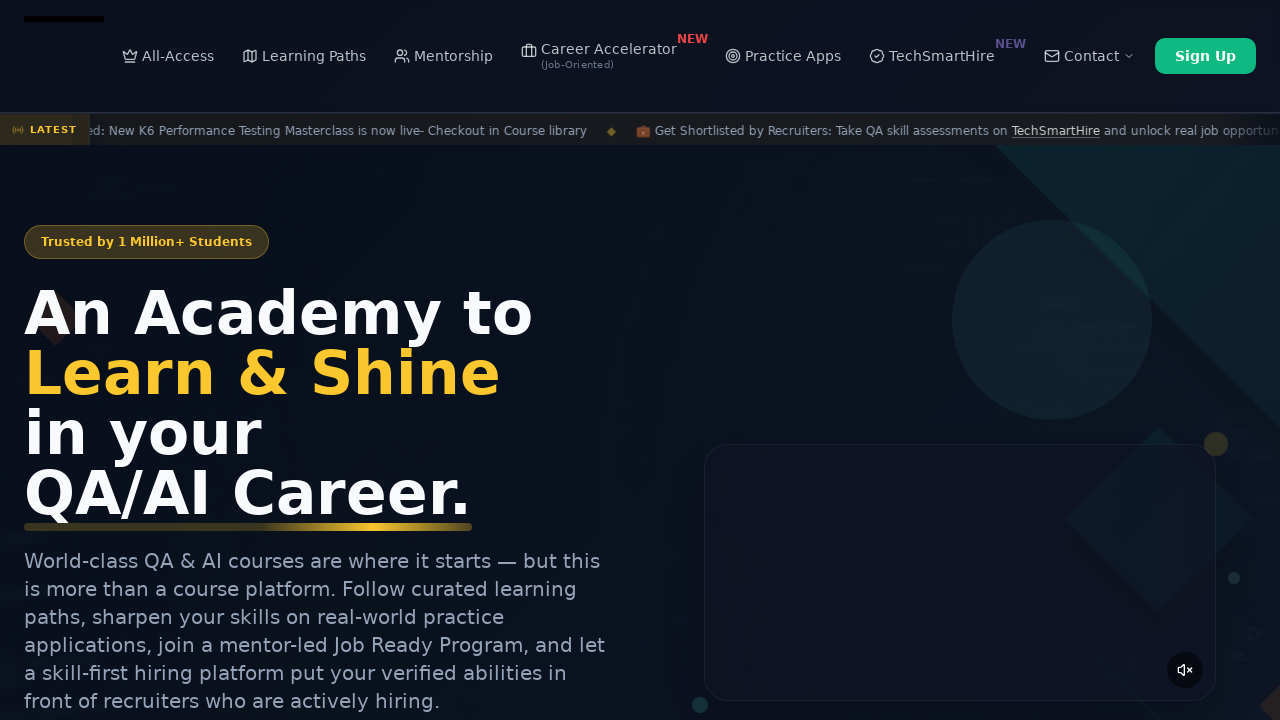

Extracted second course name: 'Playwright Testing'
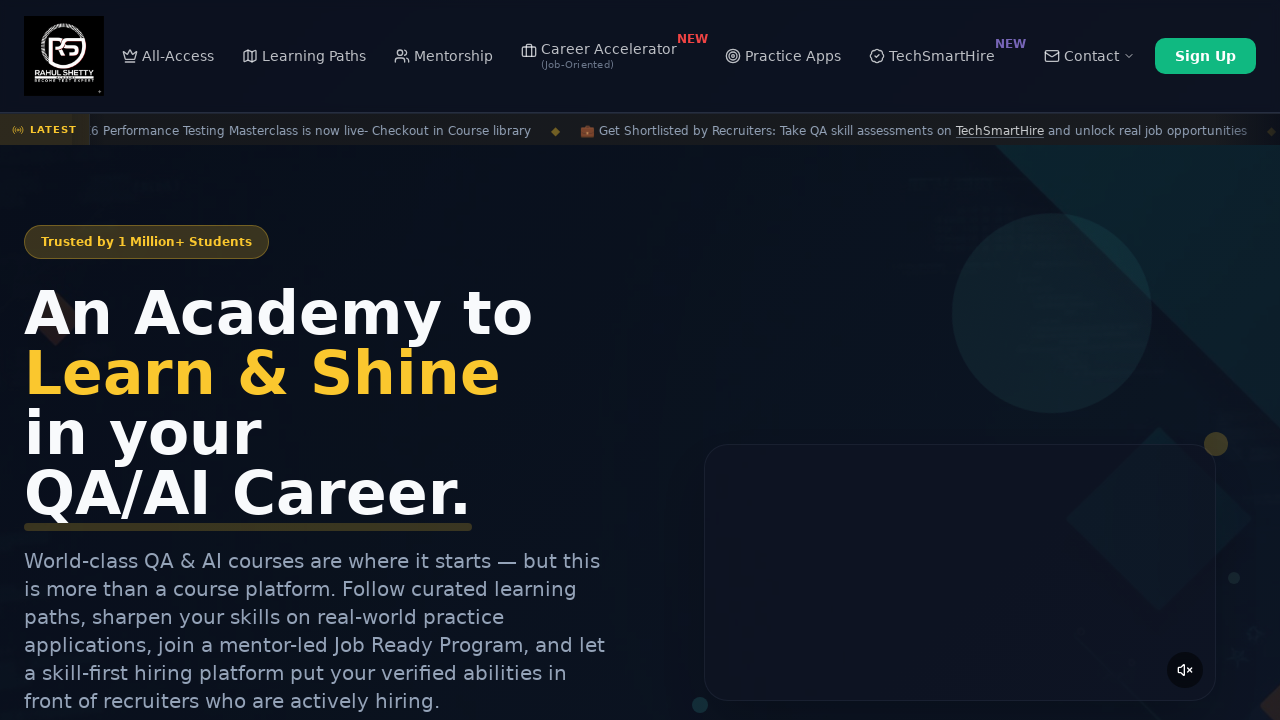

Switched back to original tab
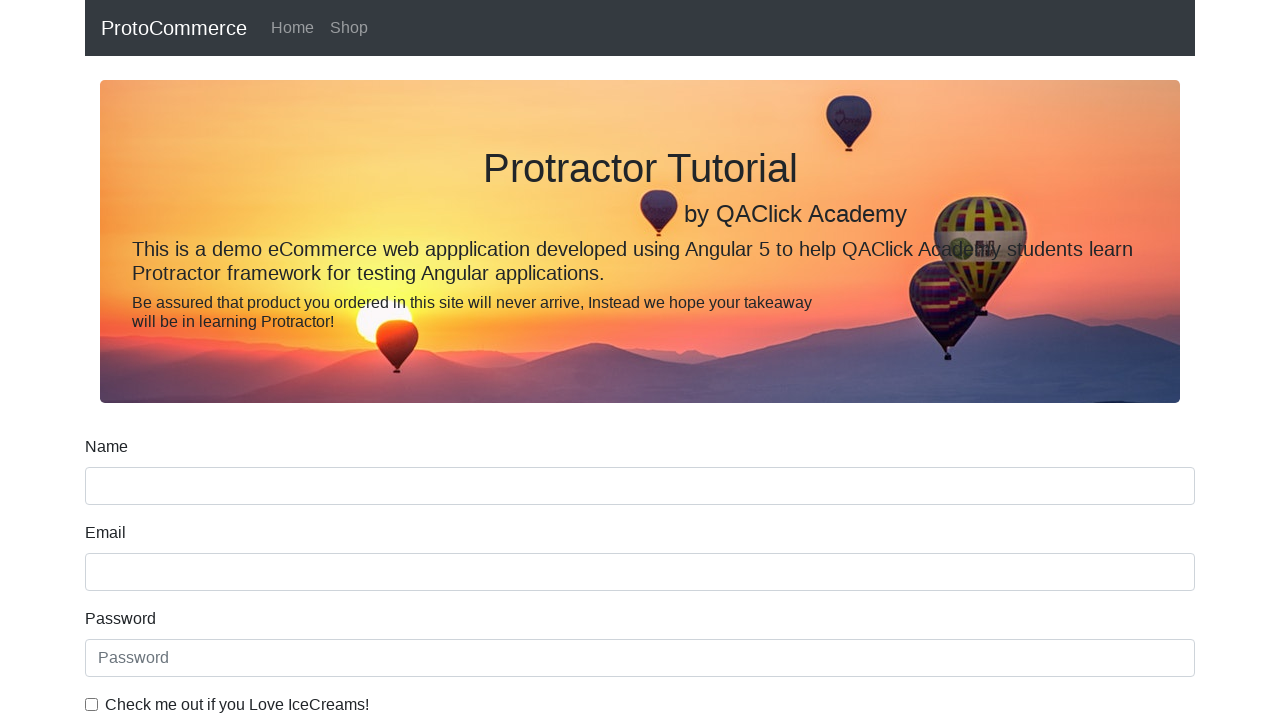

Filled name field with course name: 'Playwright Testing' on input[name='name']
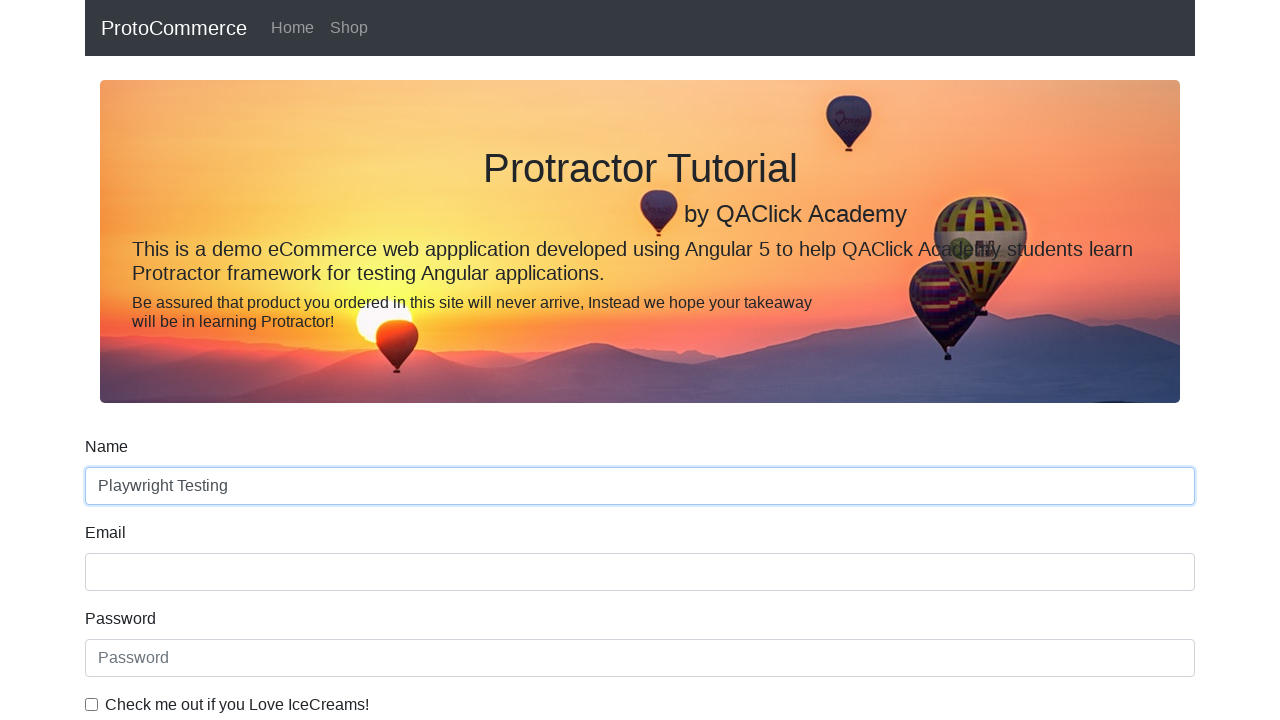

Closed the new browser tab
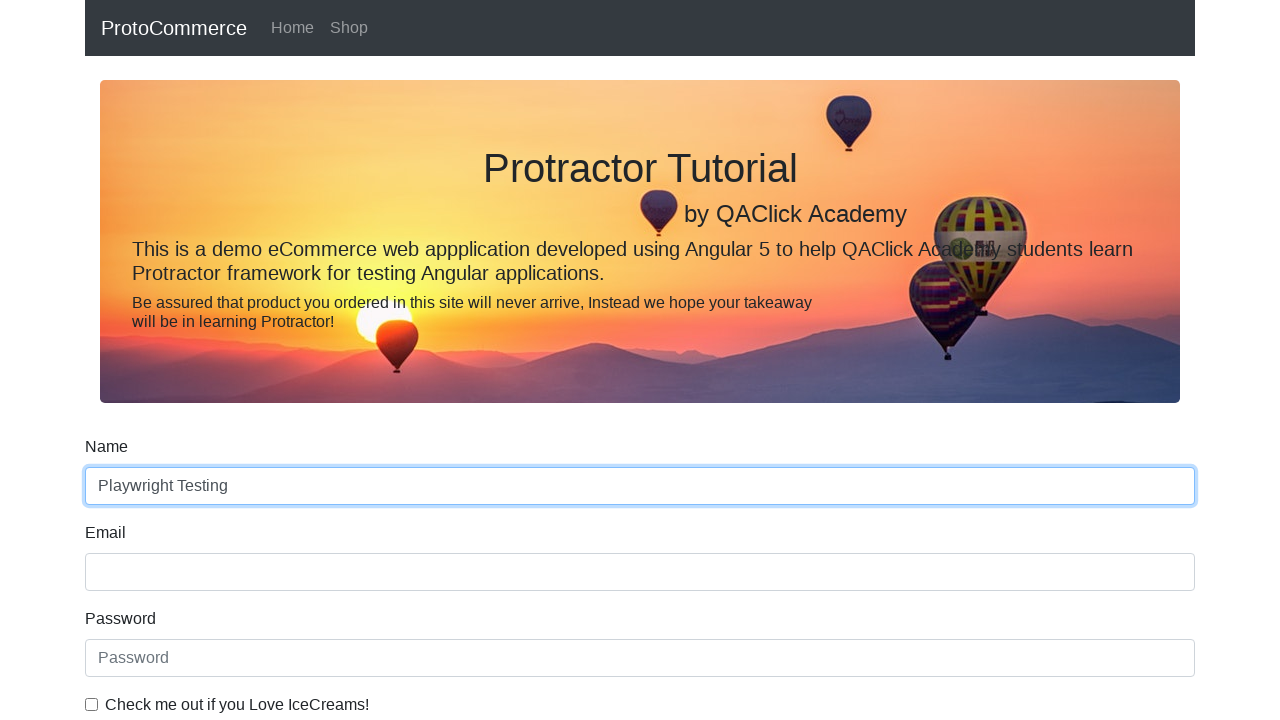

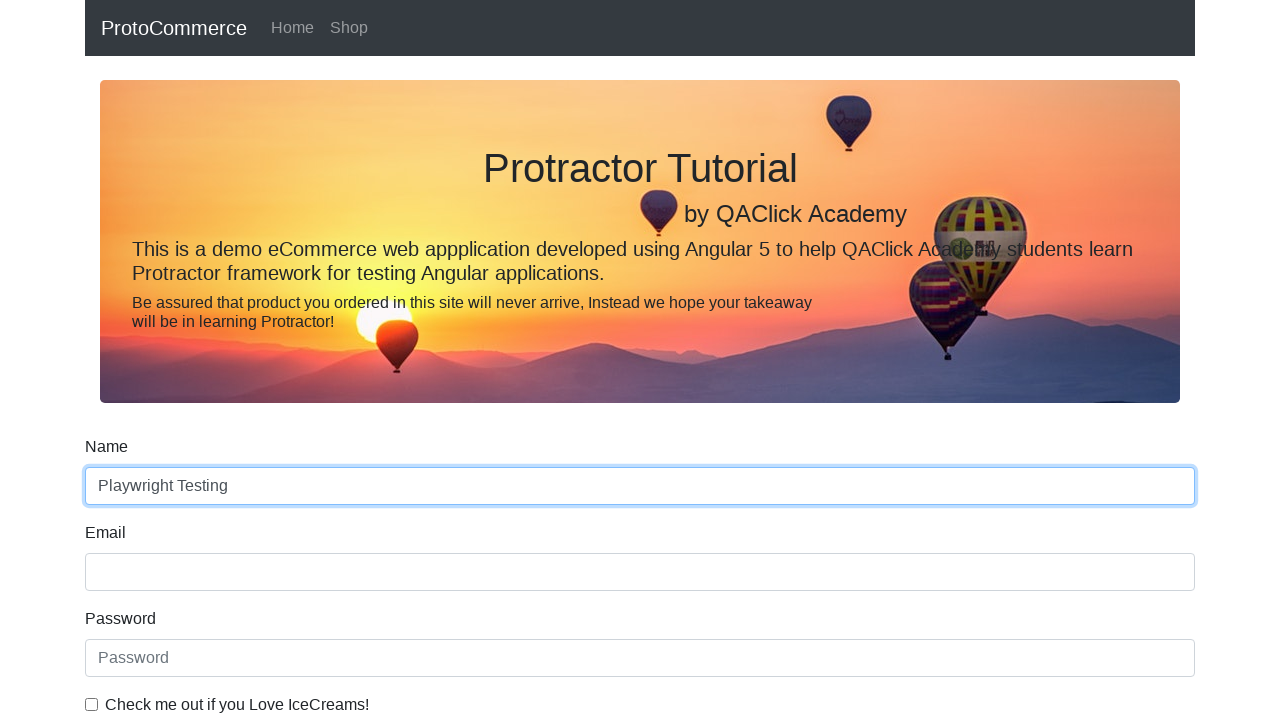